Tests that todo data persists after page reload

Starting URL: https://demo.playwright.dev/todomvc

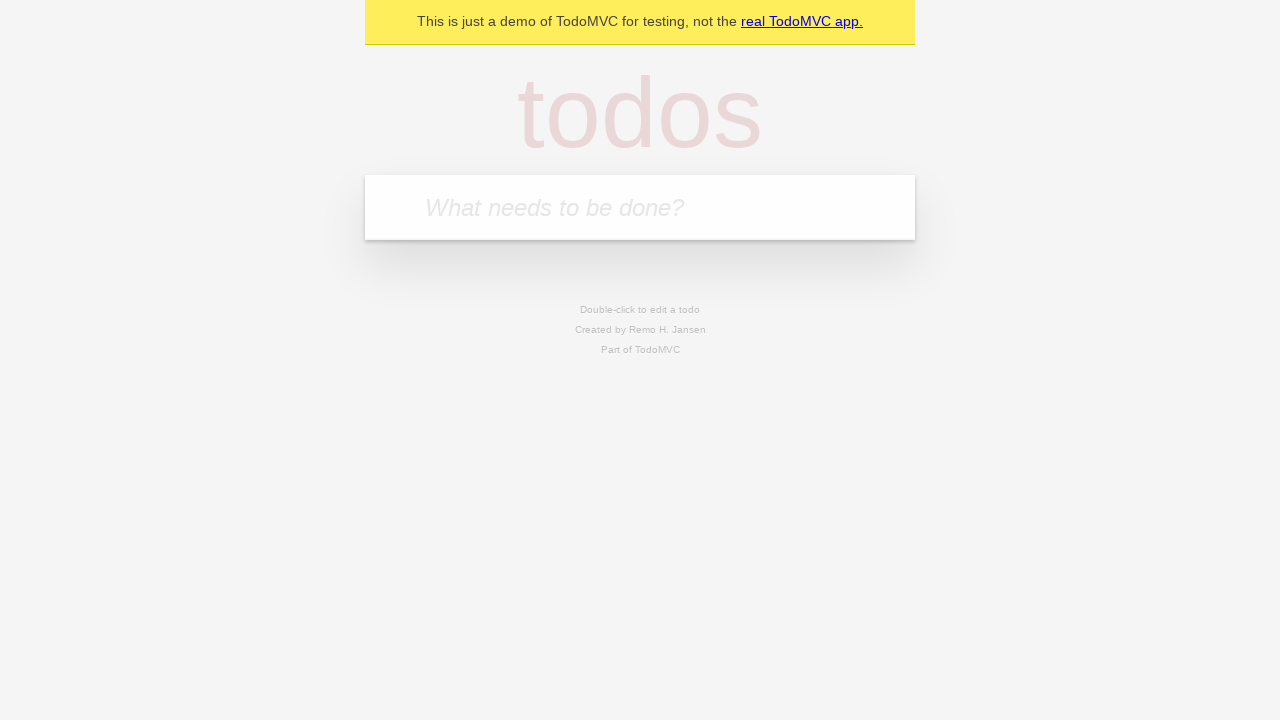

Filled todo input with 'buy some cheese' on internal:attr=[placeholder="What needs to be done?"i]
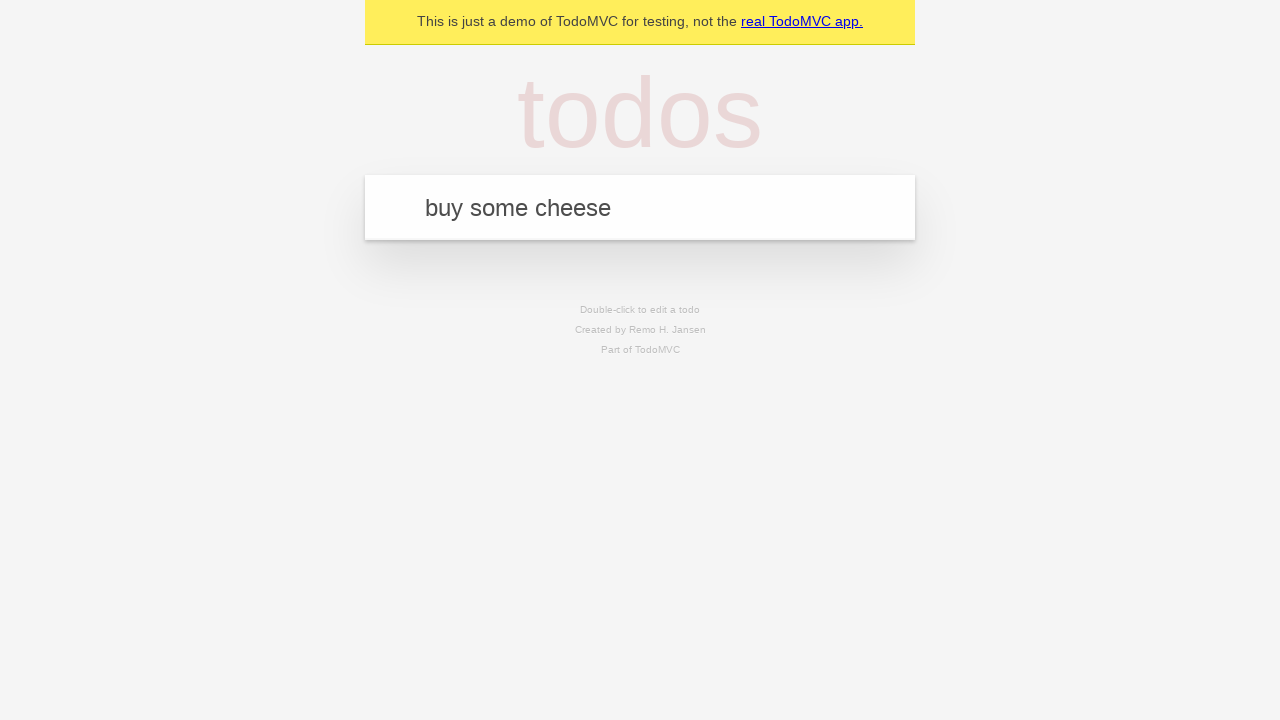

Pressed Enter to create first todo item on internal:attr=[placeholder="What needs to be done?"i]
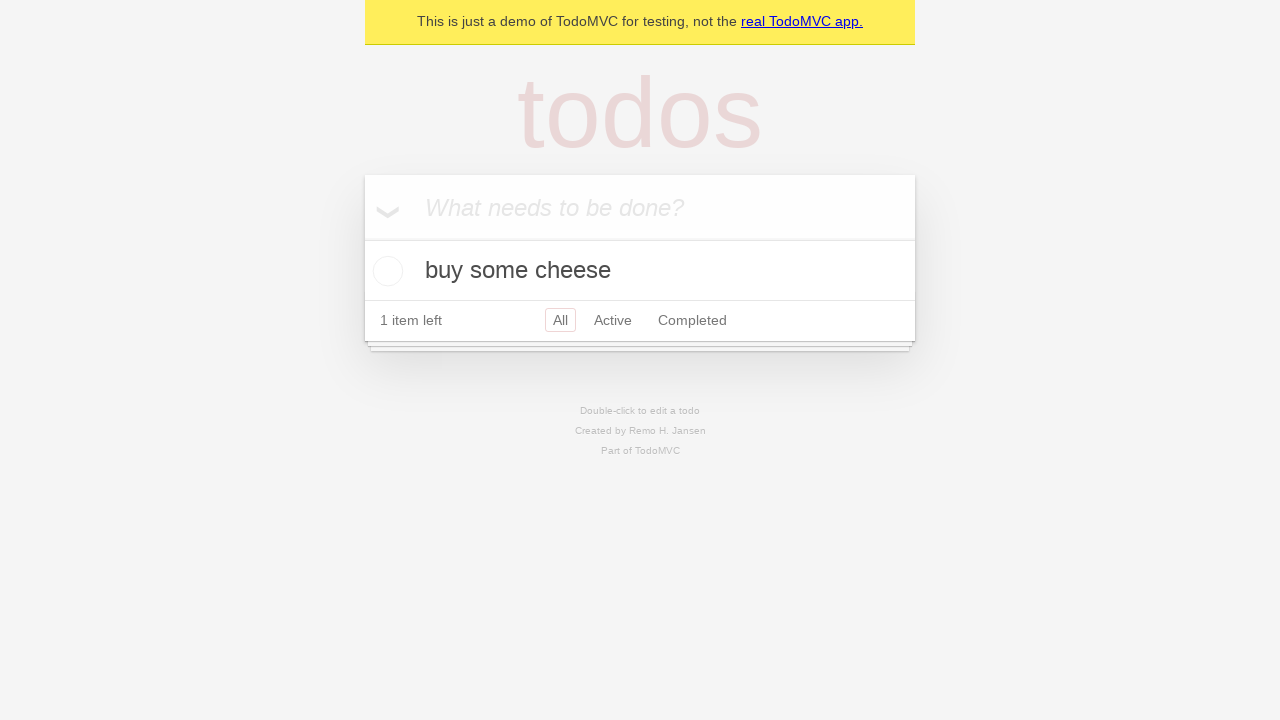

Filled todo input with 'feed the cat' on internal:attr=[placeholder="What needs to be done?"i]
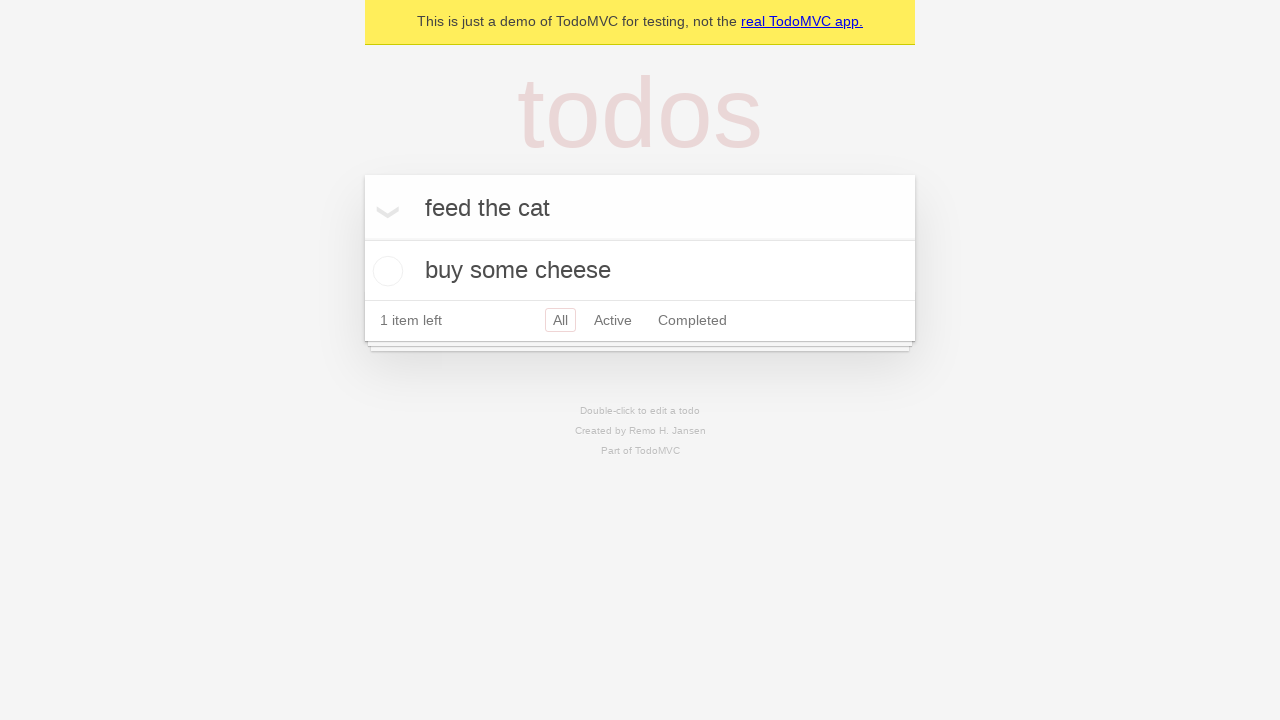

Pressed Enter to create second todo item on internal:attr=[placeholder="What needs to be done?"i]
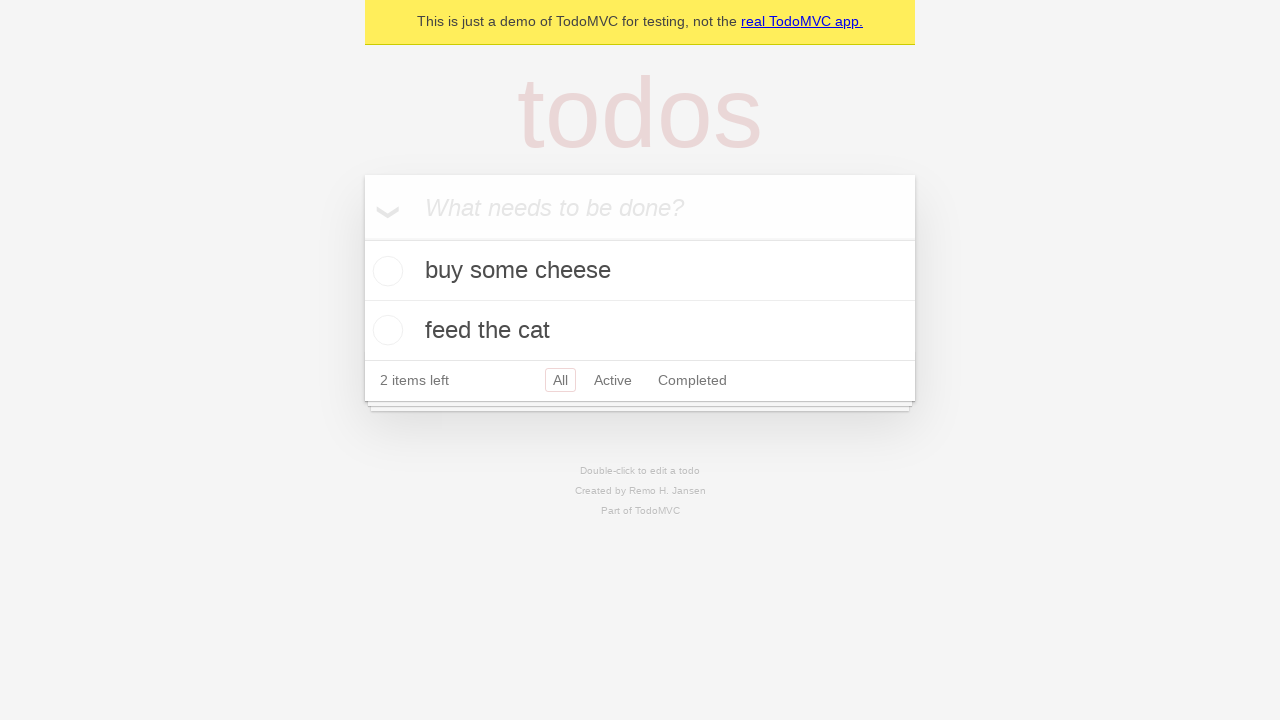

Checked the first todo item 'buy some cheese' at (385, 271) on internal:testid=[data-testid="todo-item"s] >> nth=0 >> internal:role=checkbox
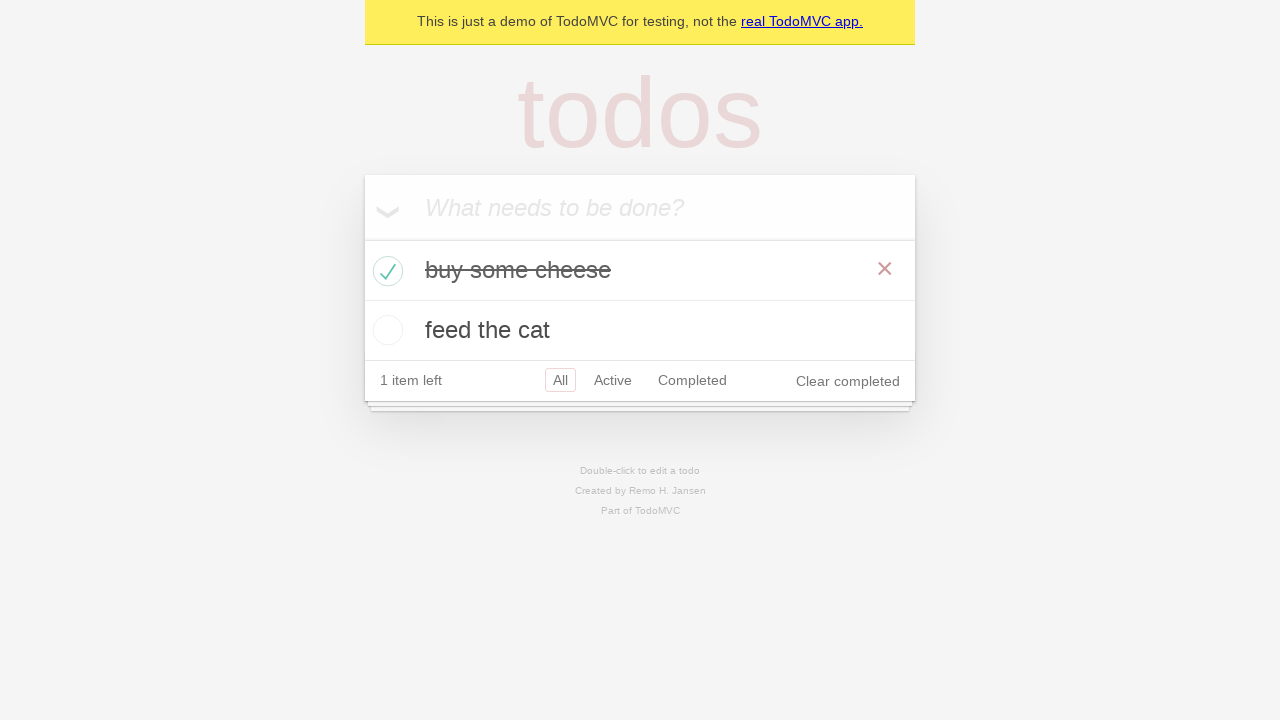

Reloaded the page to test data persistence
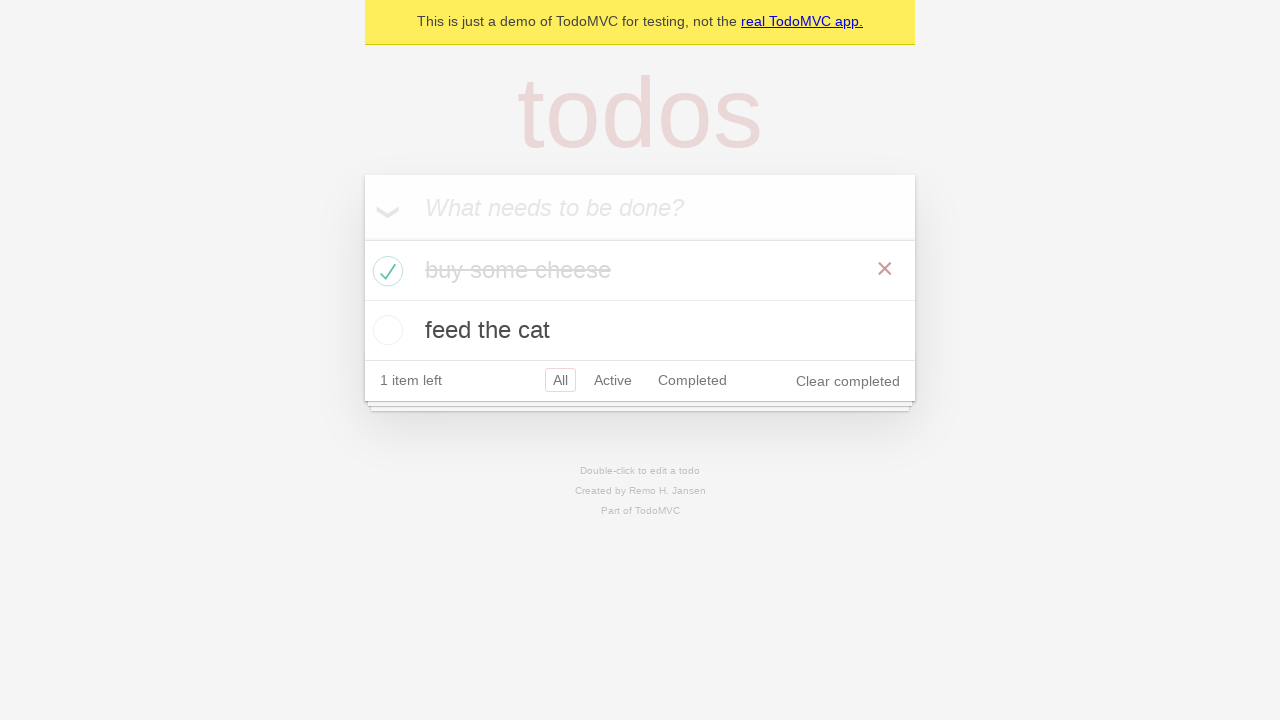

Waited for todo items to load after page reload
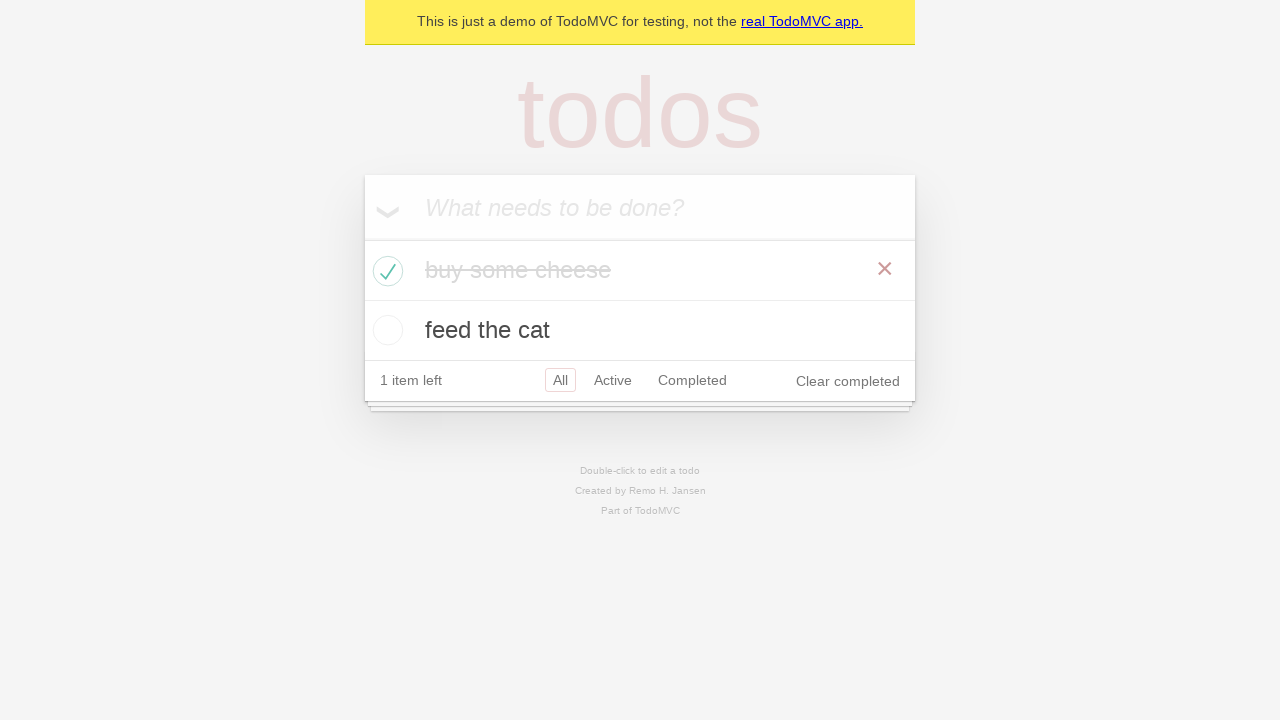

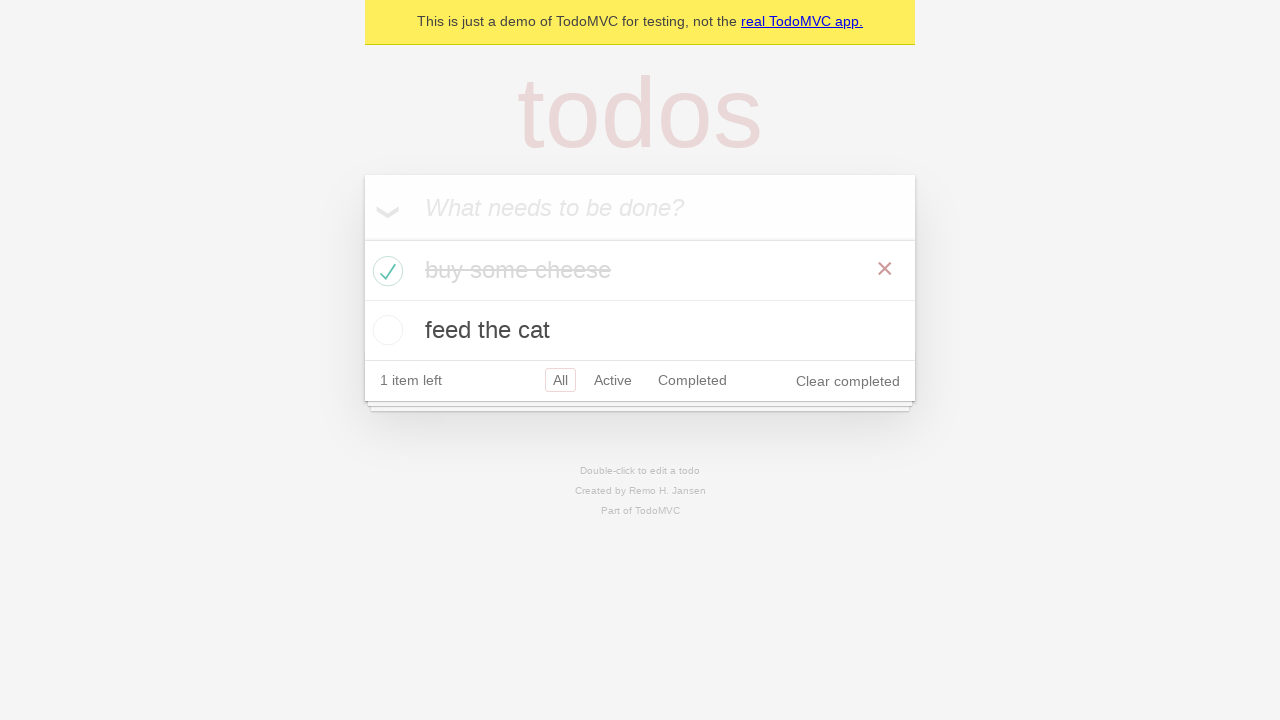